Tests hover functionality by hovering over the first avatar on the page and verifying that the additional user information caption becomes visible.

Starting URL: http://the-internet.herokuapp.com/hovers

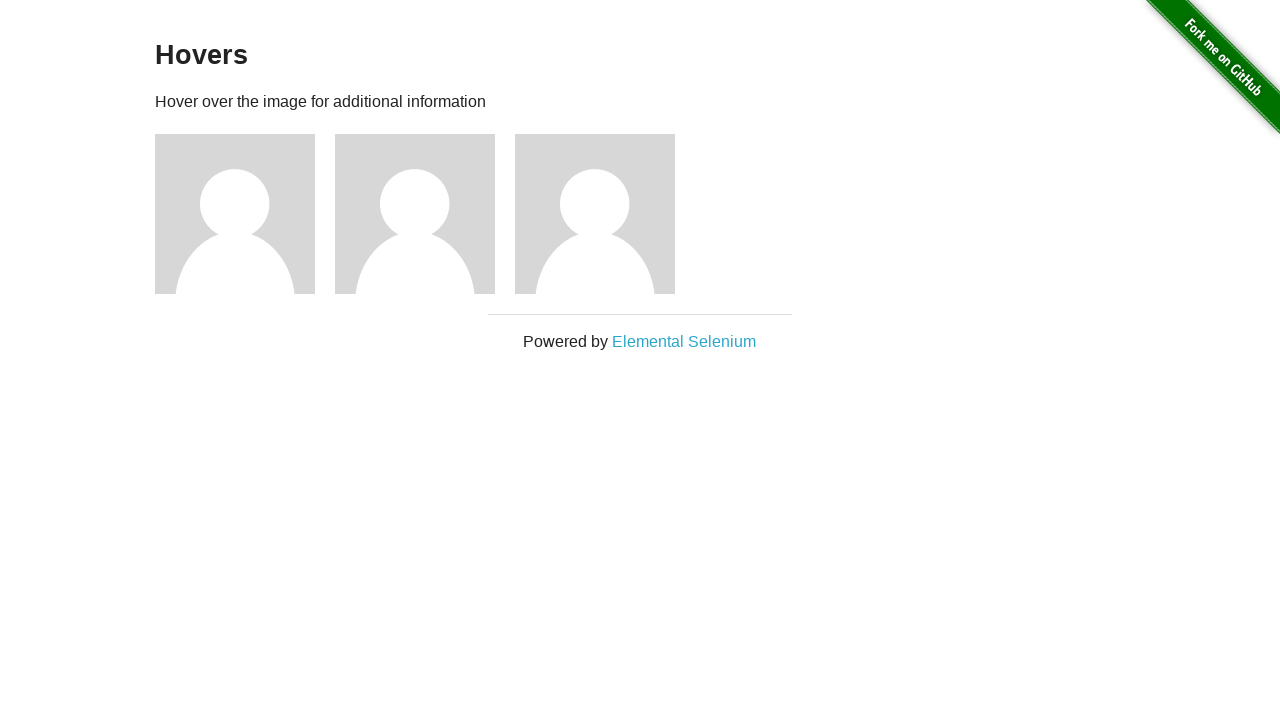

Located the first avatar figure element
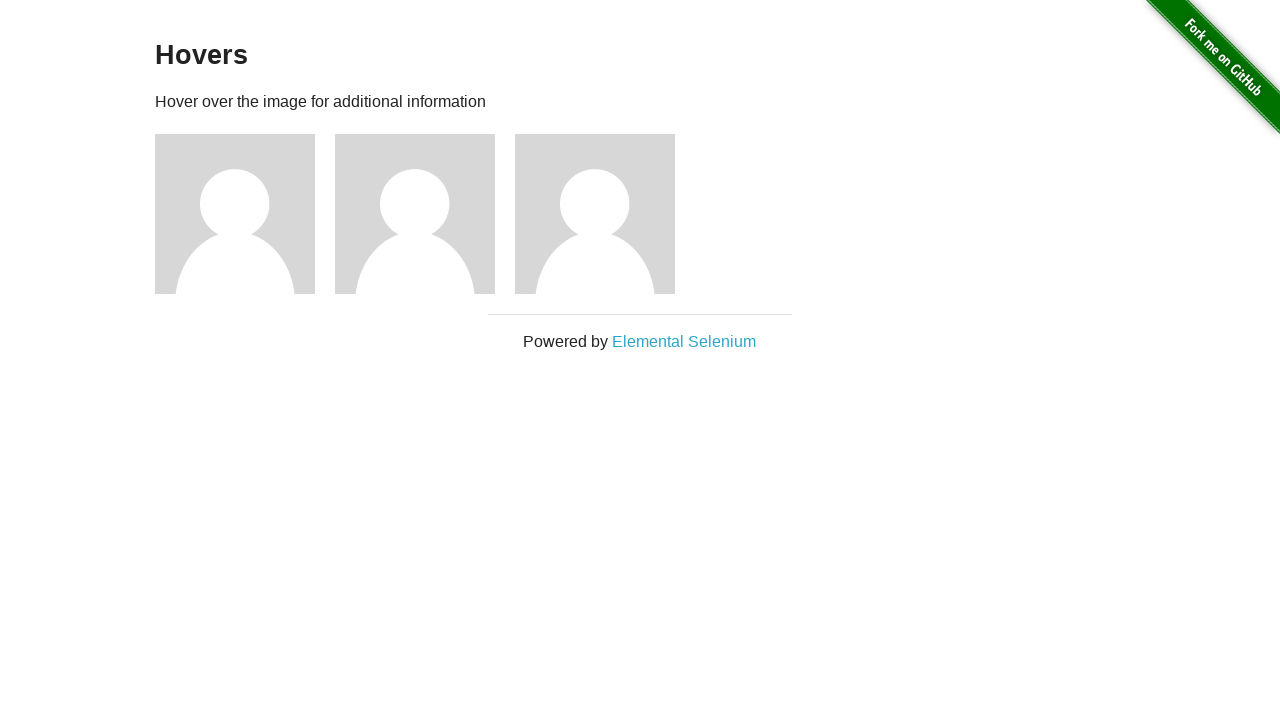

Hovered over the first avatar at (245, 214) on .figure >> nth=0
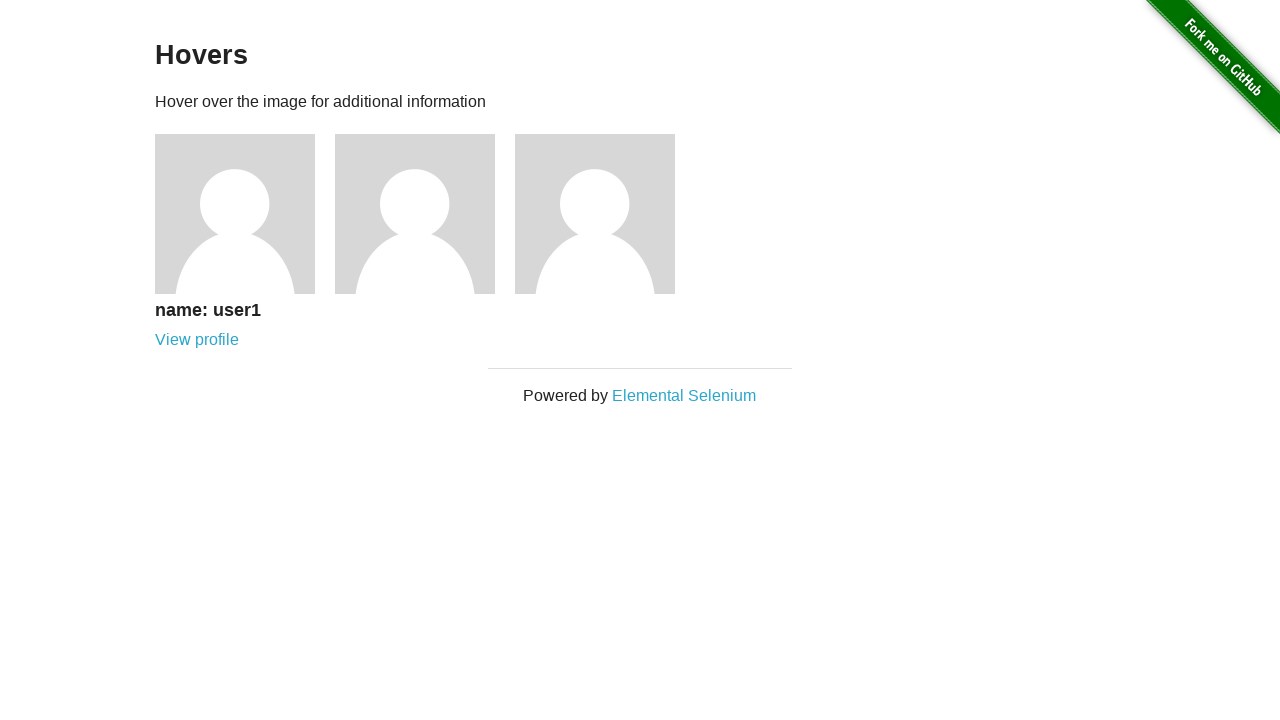

Waited for figcaption element to appear
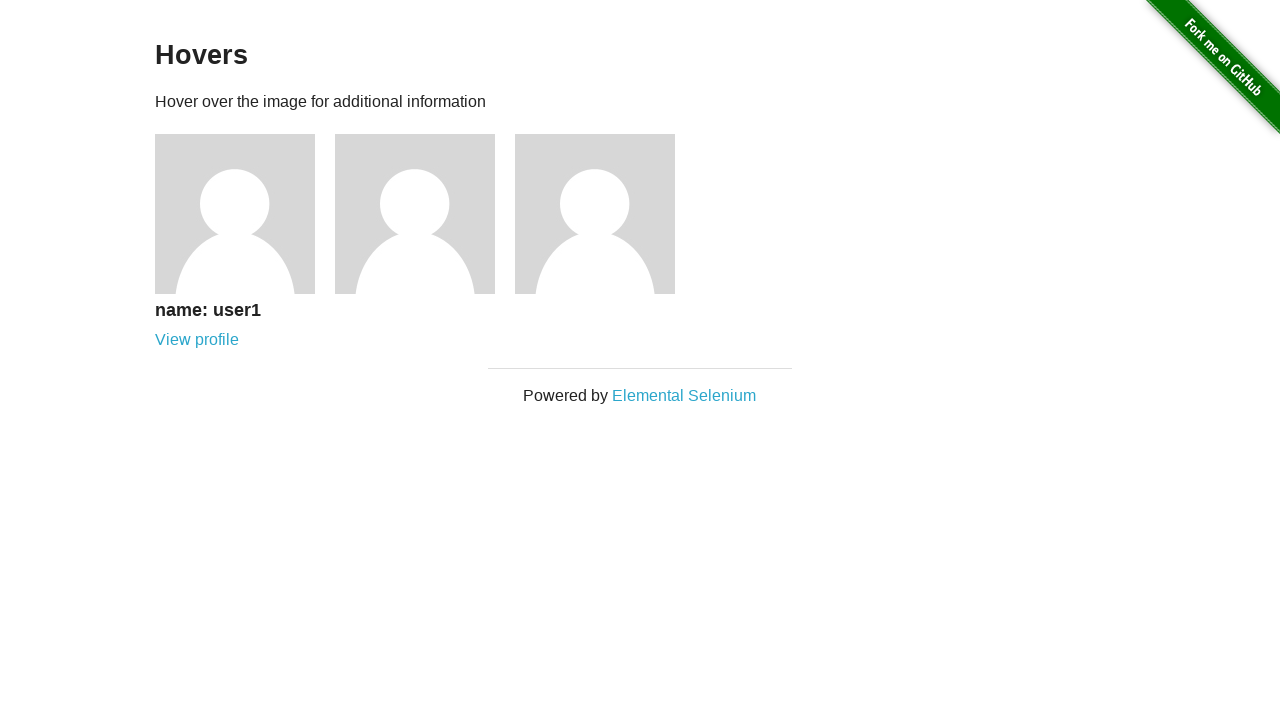

Verified that the user information caption is visible
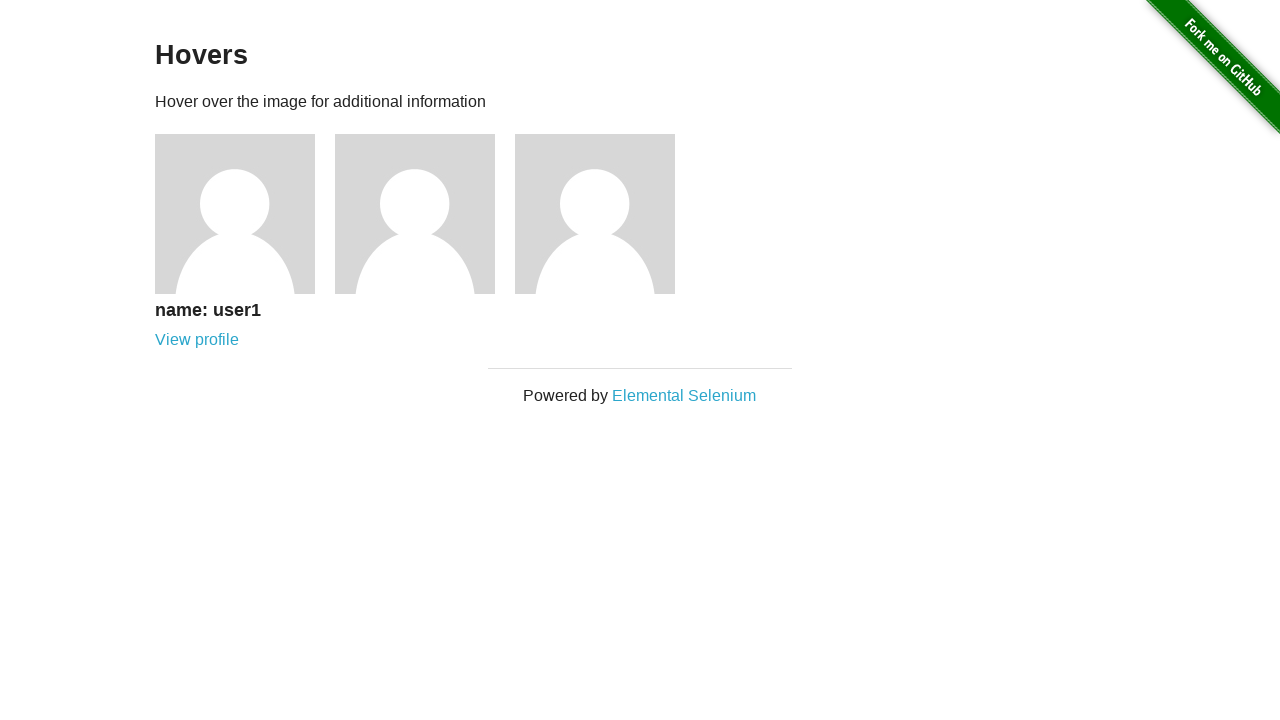

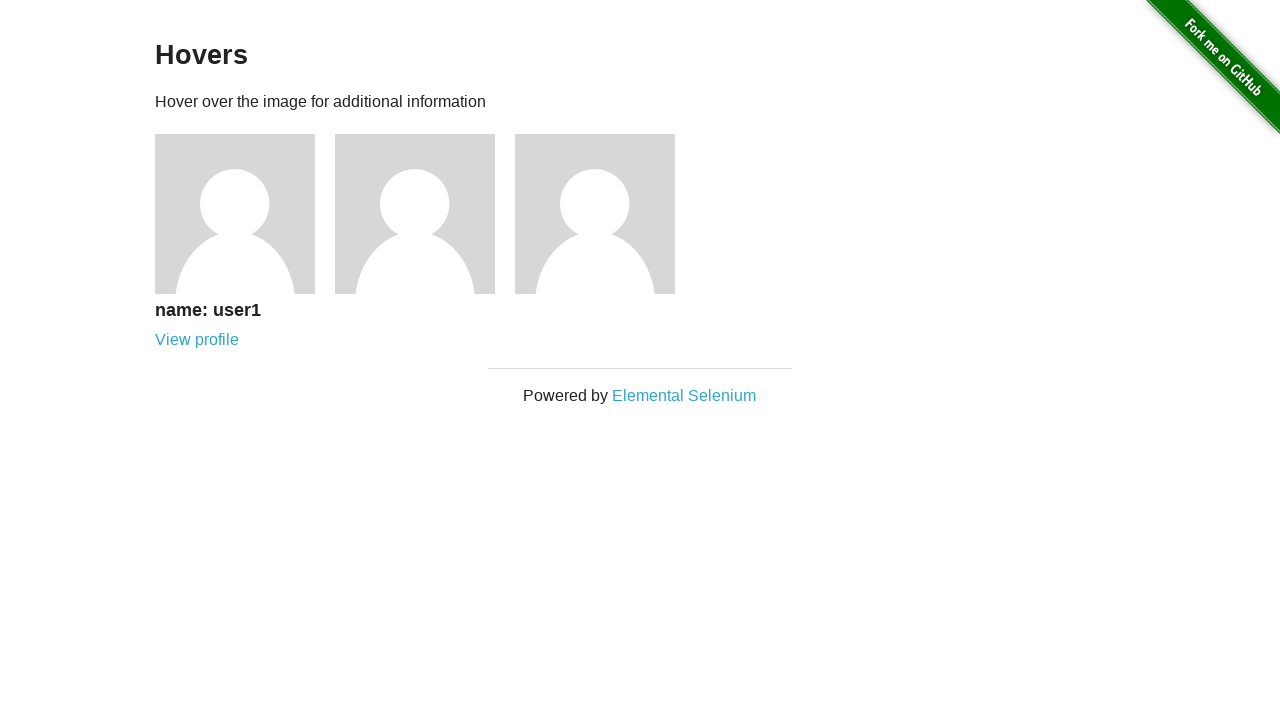